Tests window handle functionality with explicit wait, clicking a link that opens a new tab and verifying the new tab's title is "New Window"

Starting URL: https://the-internet.herokuapp.com/windows

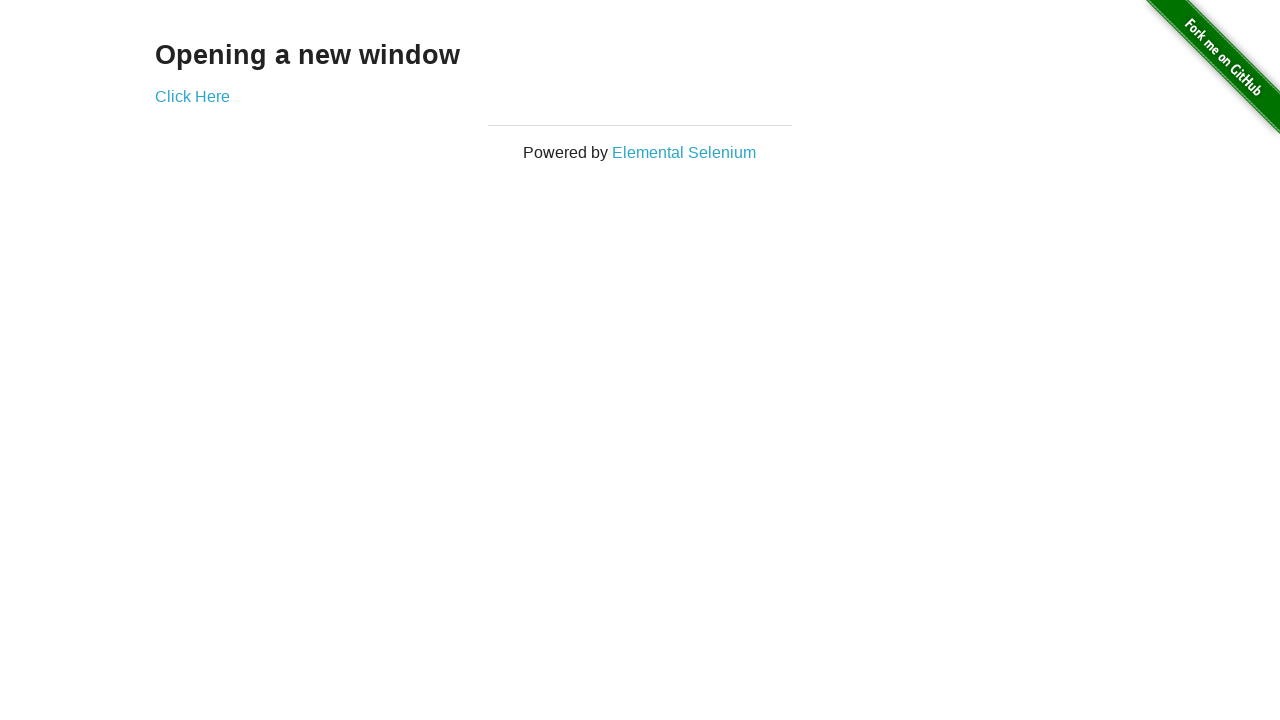

Waited 3 seconds for page to be ready
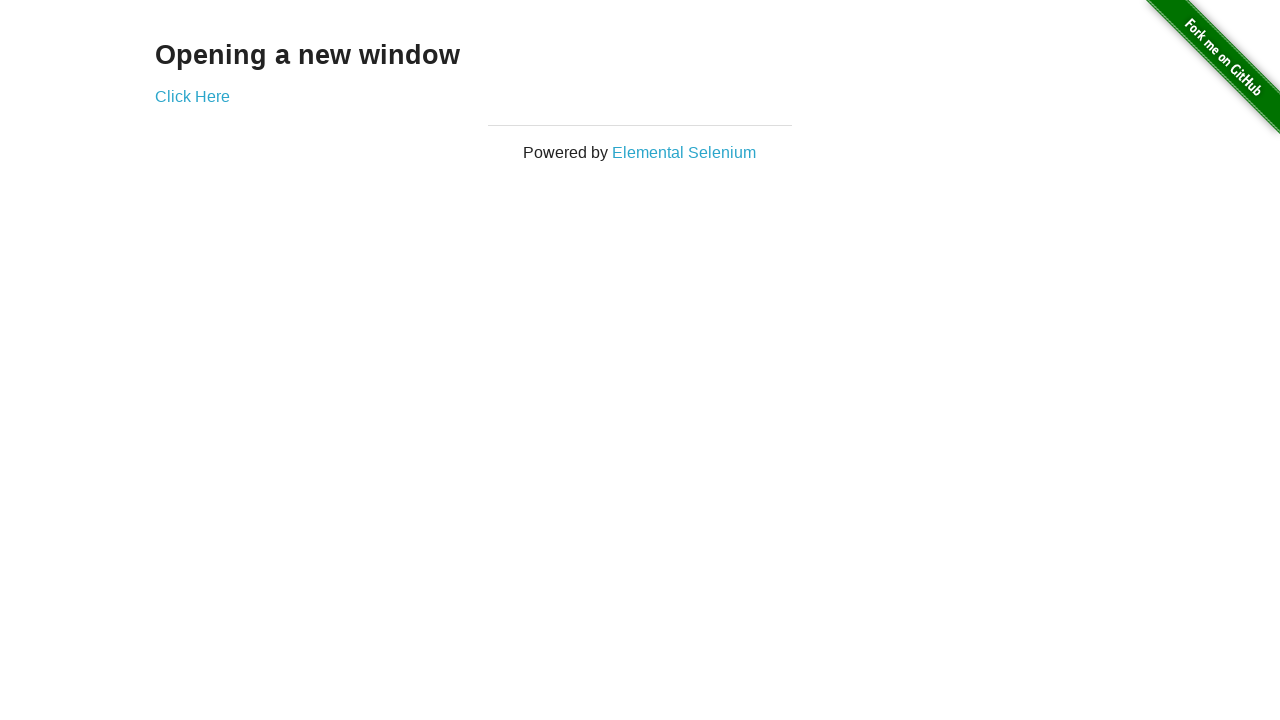

Clicked 'Click Here' link to open new tab at (192, 96) on xpath=//*[text()='Click Here']
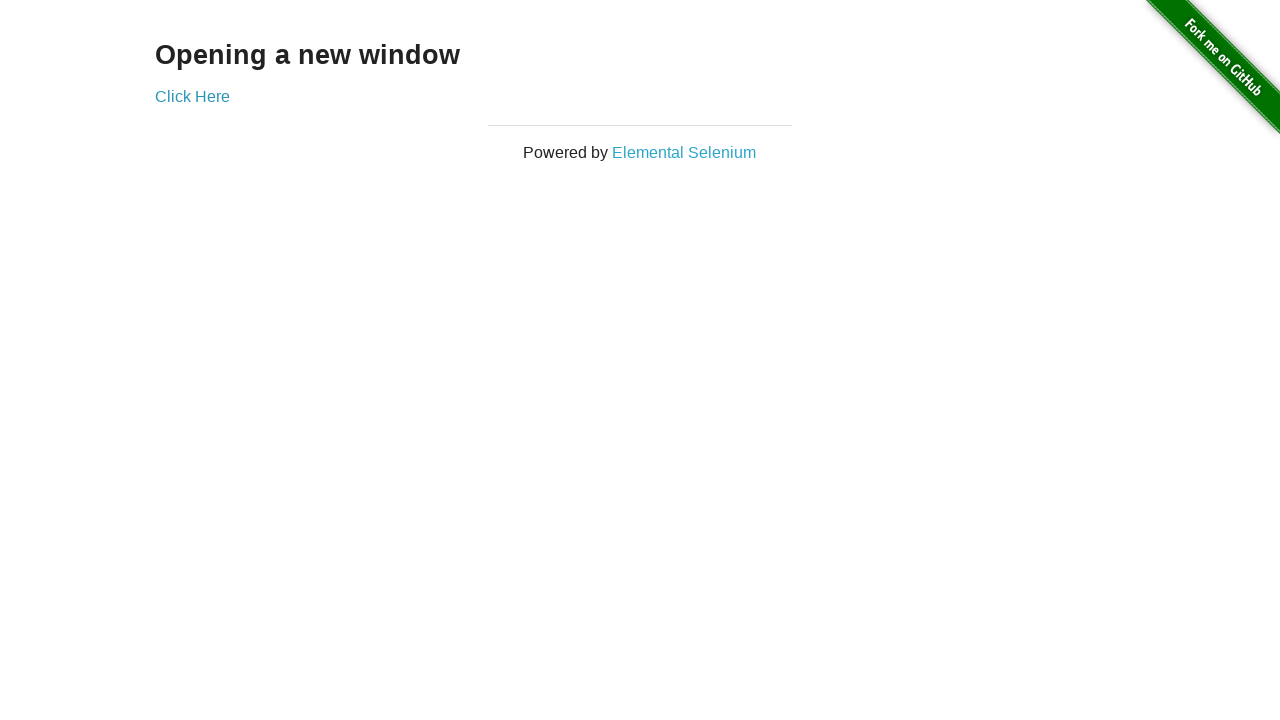

Captured new tab handle
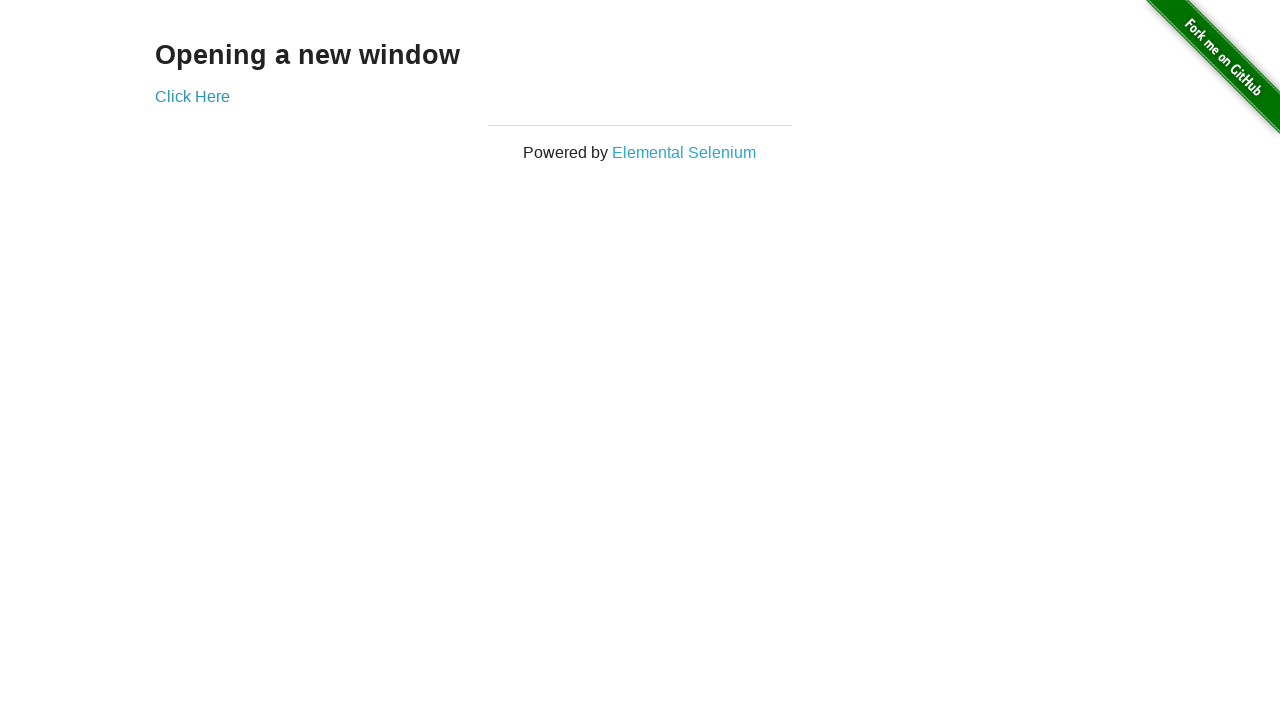

New tab loaded successfully
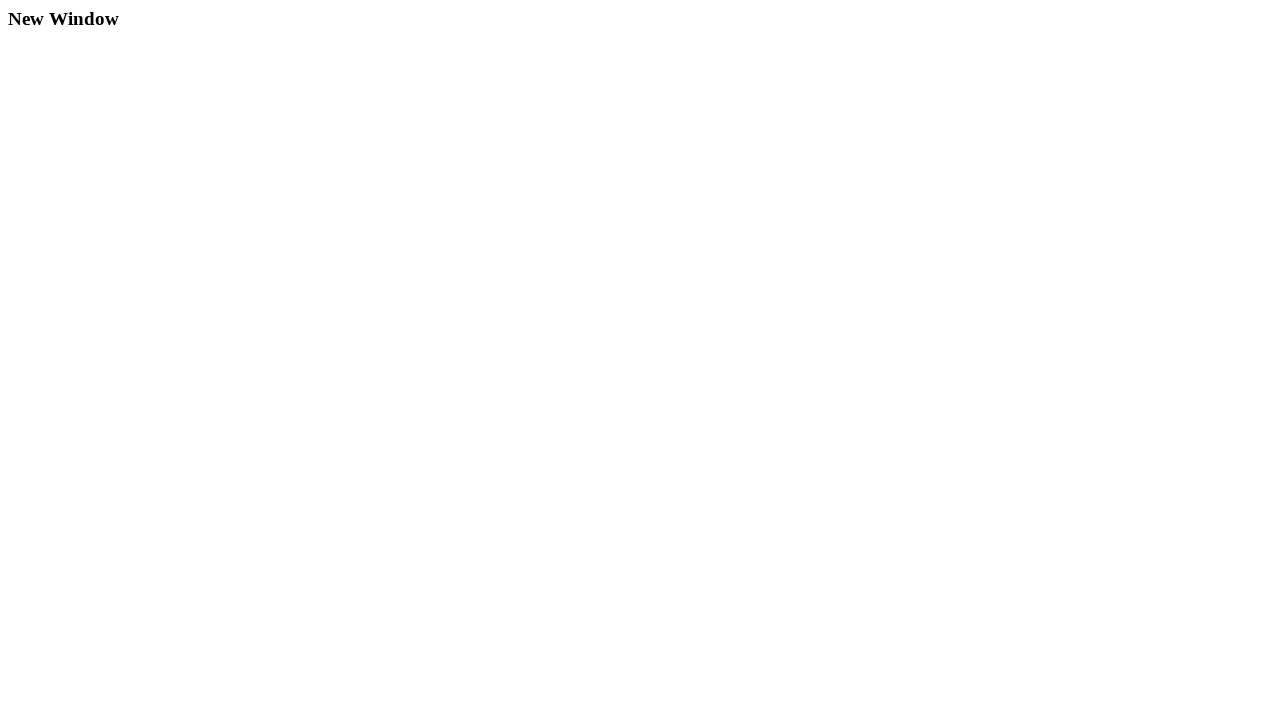

Retrieved new tab title: 'New Window'
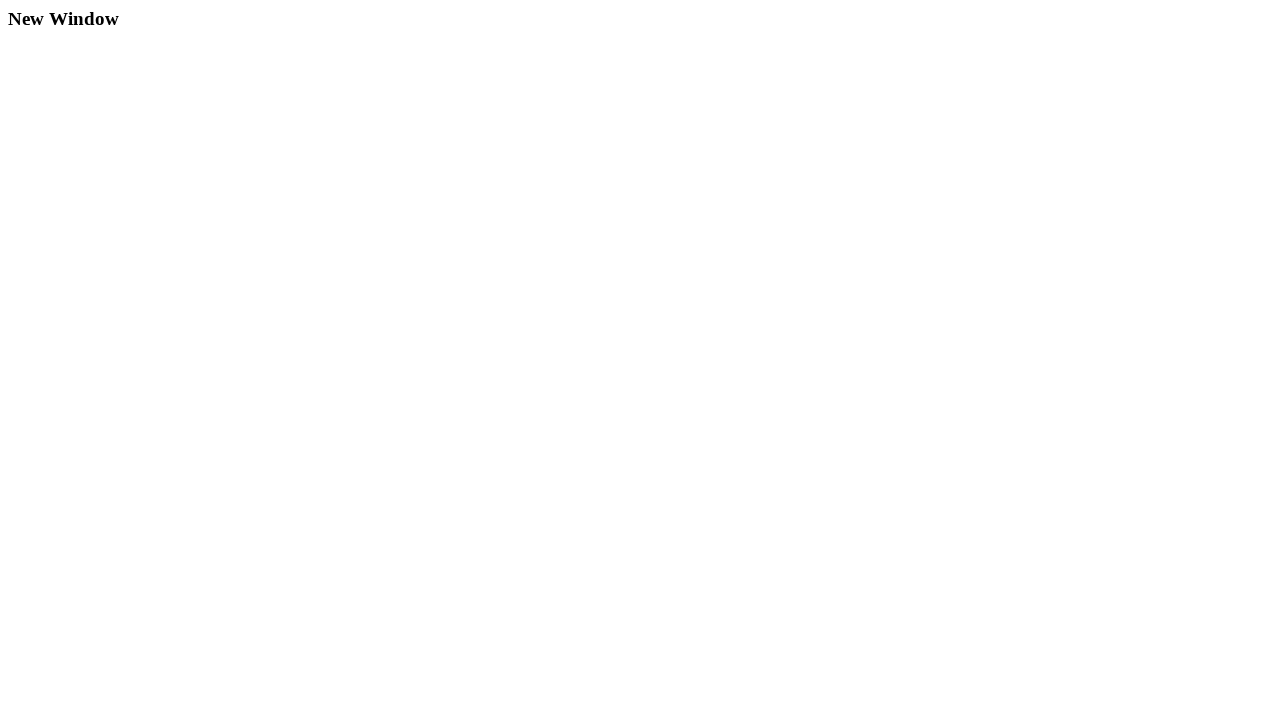

Verified new tab title matches expected value 'New Window'
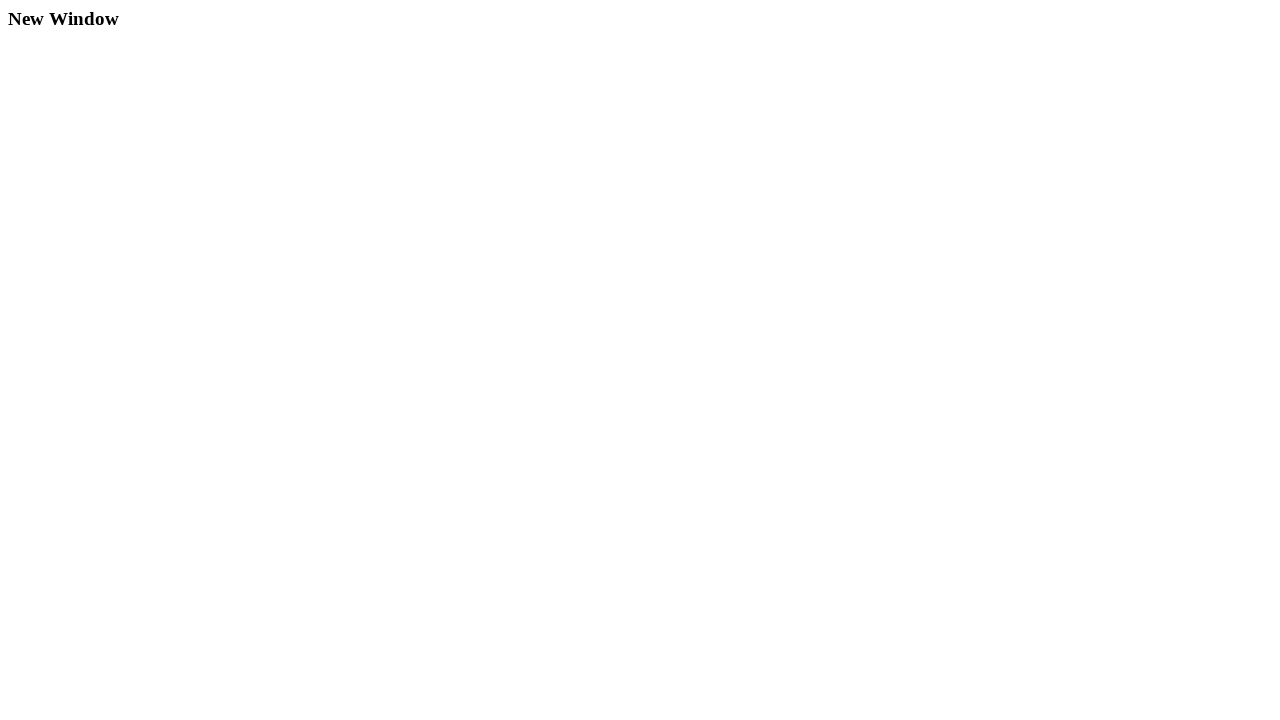

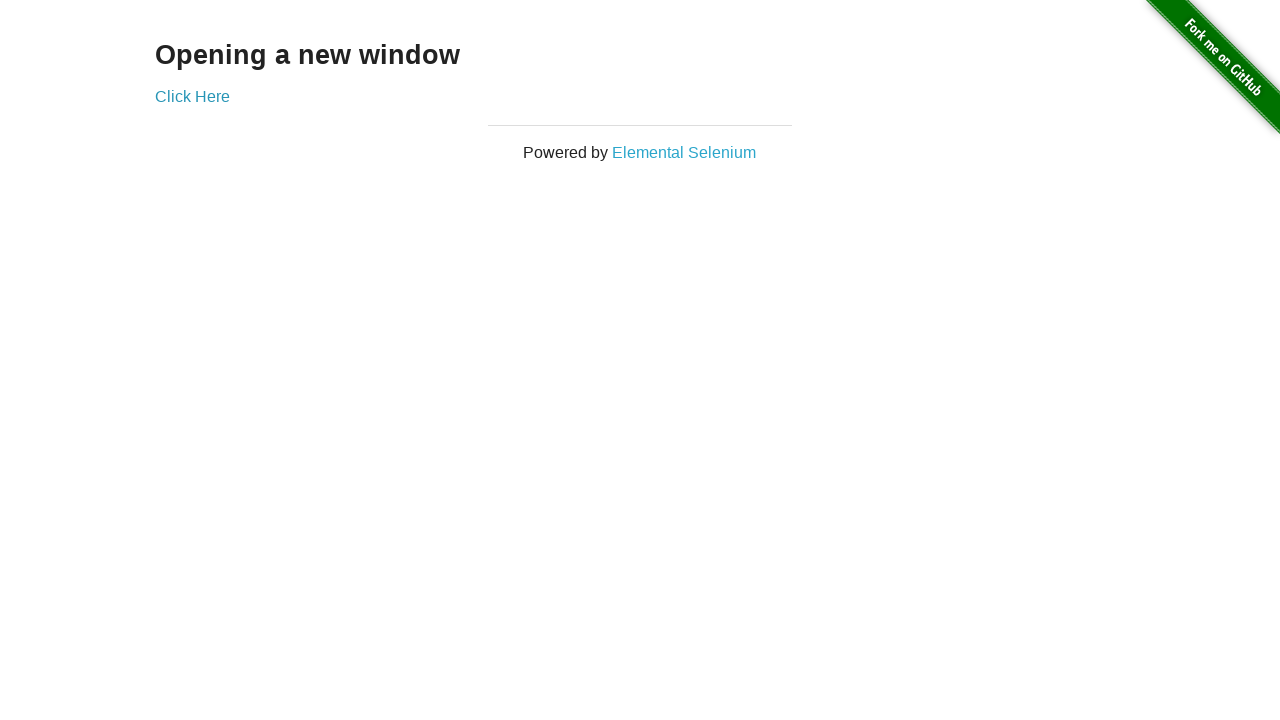